Tests multiple window handling by opening a new window, switching between windows, and filling forms in both windows

Starting URL: https://www.hyrtutorials.com/p/window-handles-practice.html

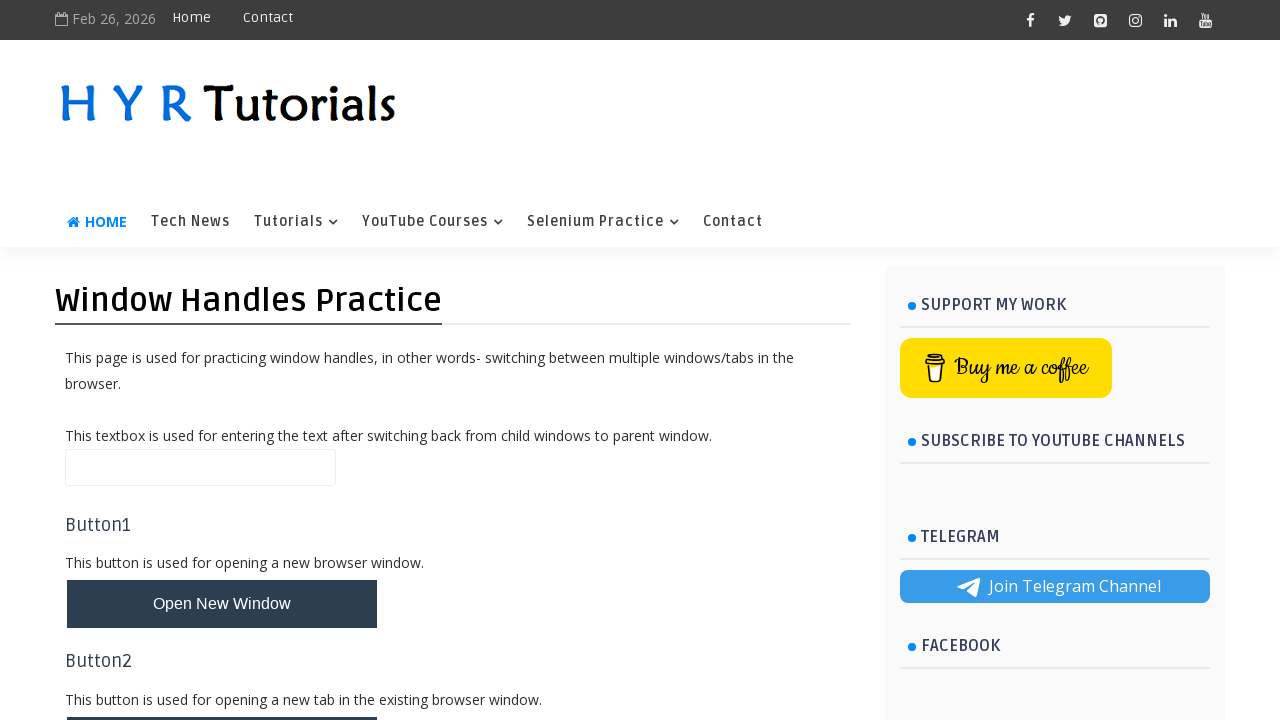

Stored parent window reference
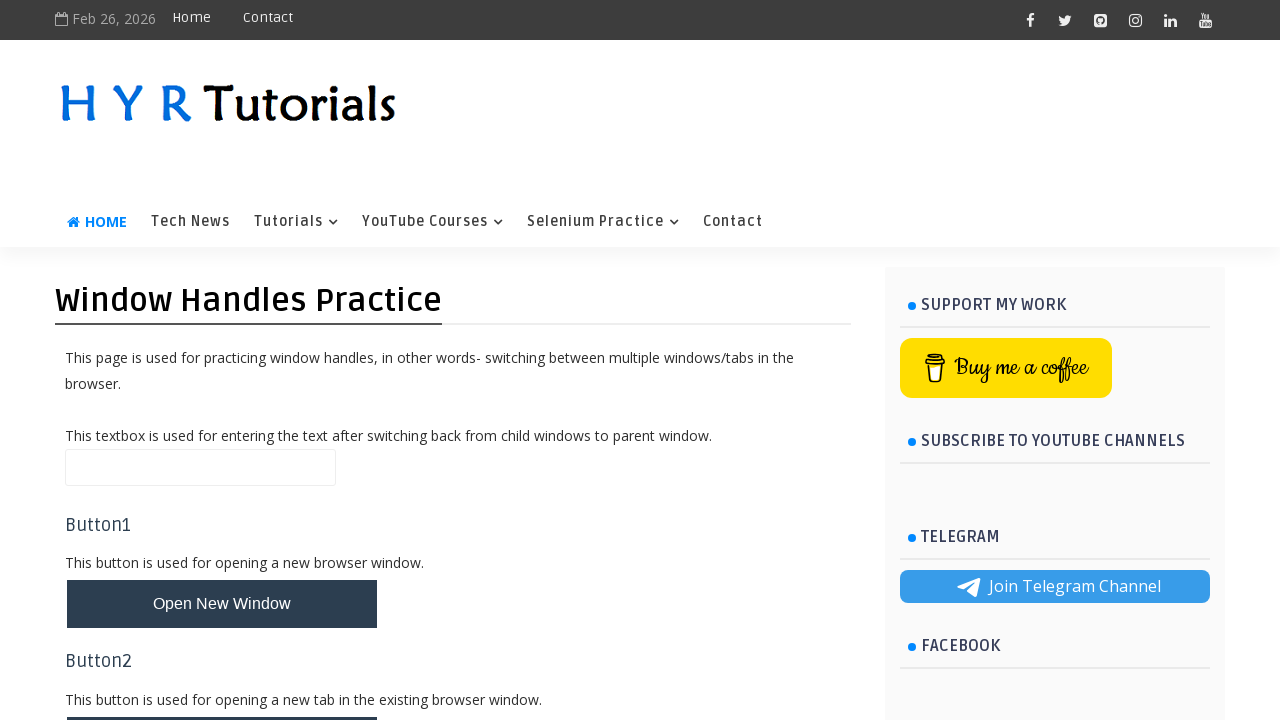

Clicked button to open new window at (222, 604) on #newWindowBtn
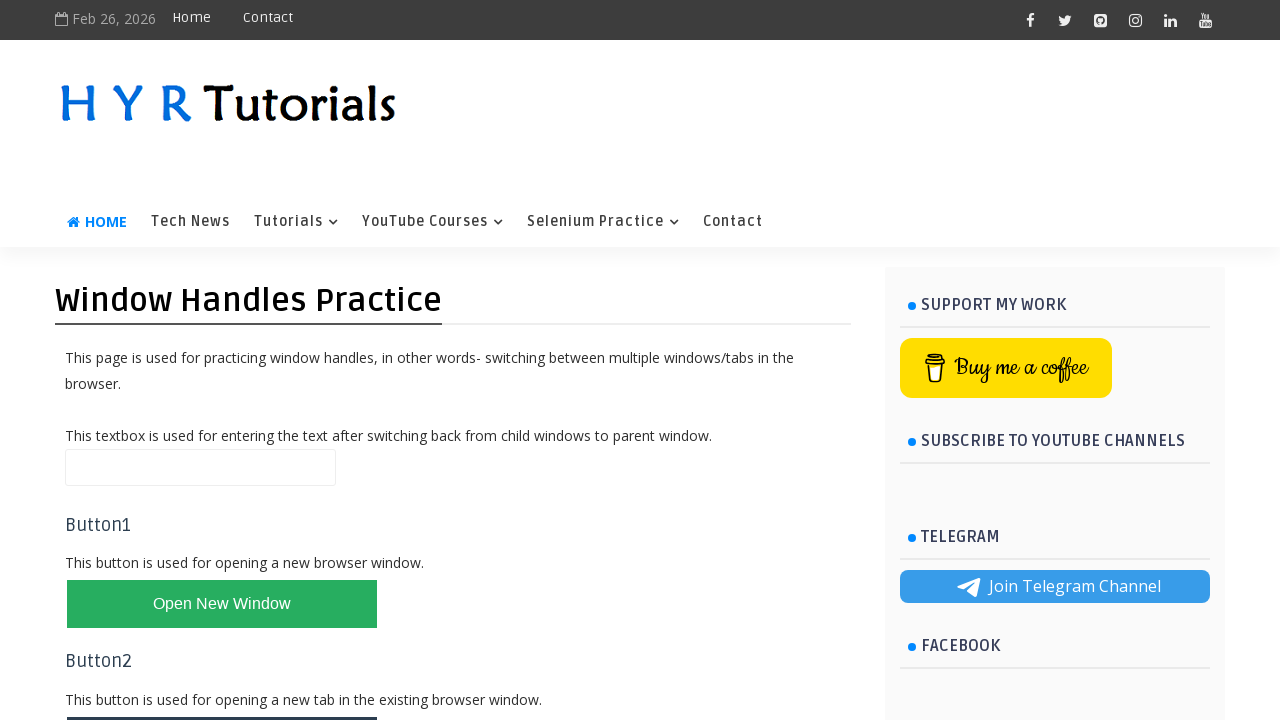

New window opened and captured
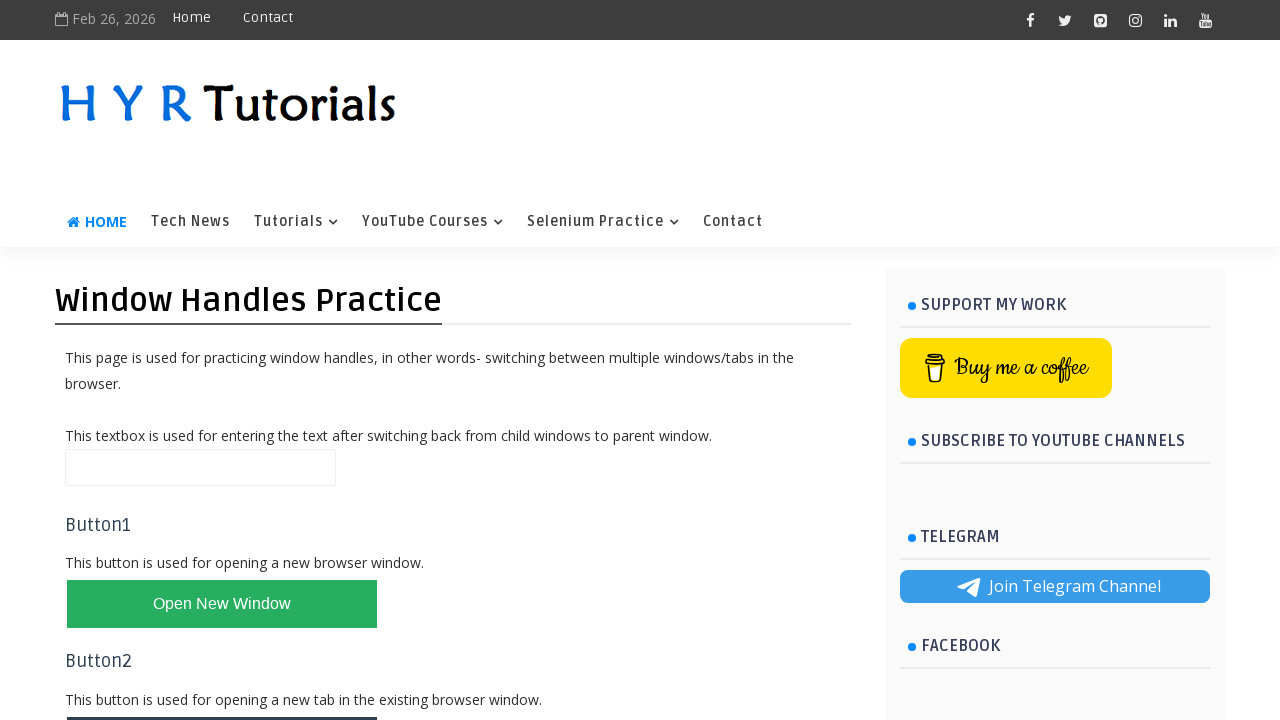

Filled last name field with 'Abhinav' in new window on input[name='lName']
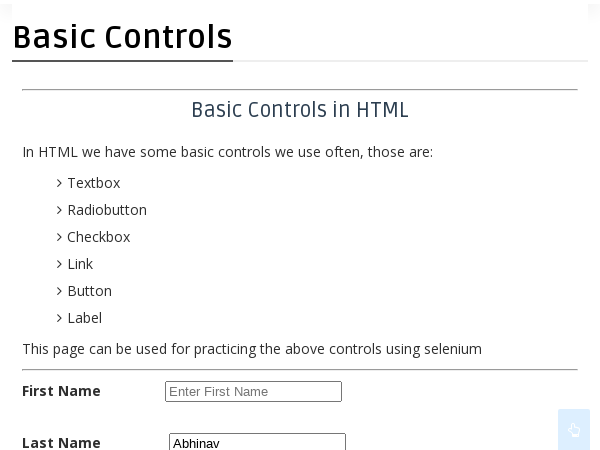

Filled name field with 'Abhinav' in parent window on #name
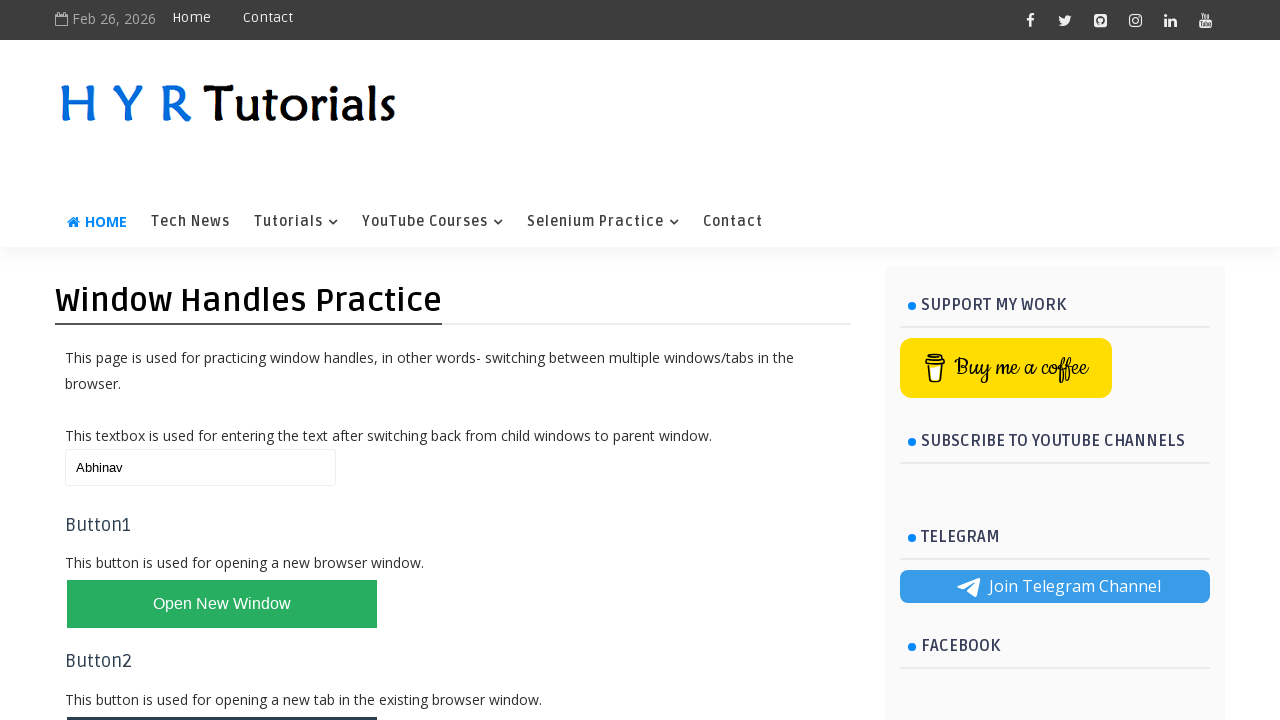

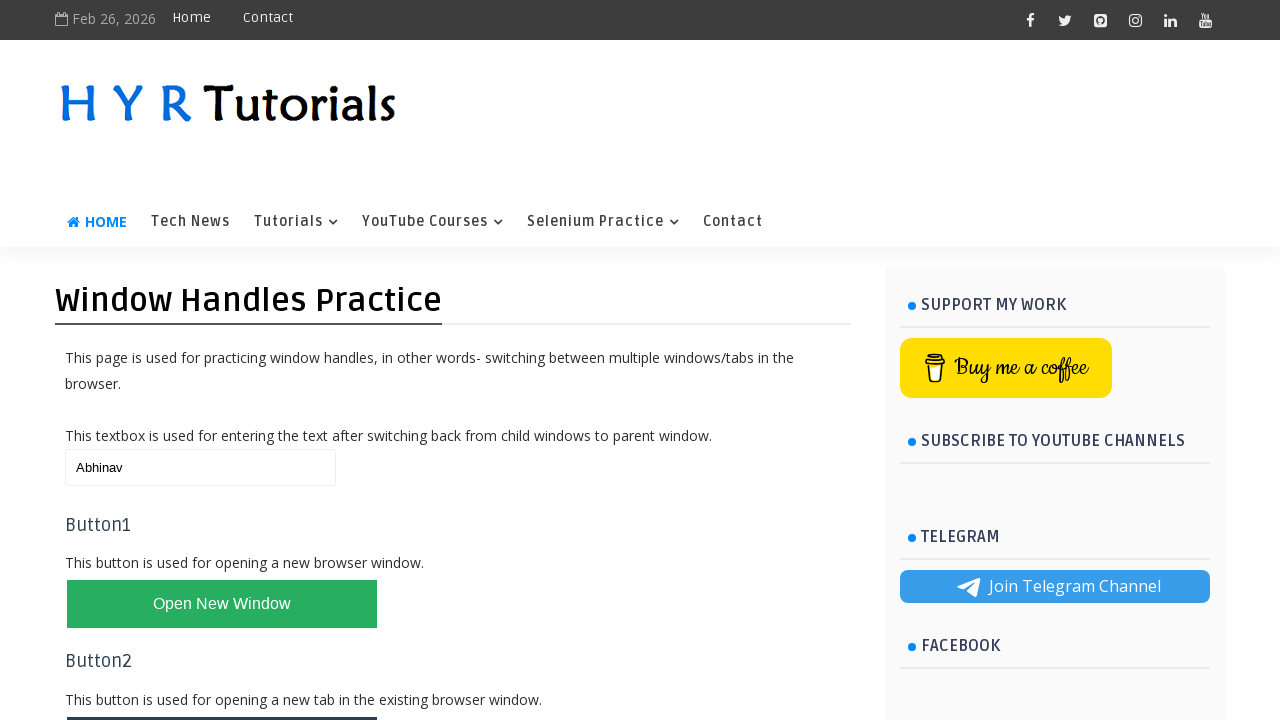